Tests the feedback form submission by filling all required fields and clicking submit, then verifying the success page loads.

Starting URL: http://zero.webappsecurity.com/index.html

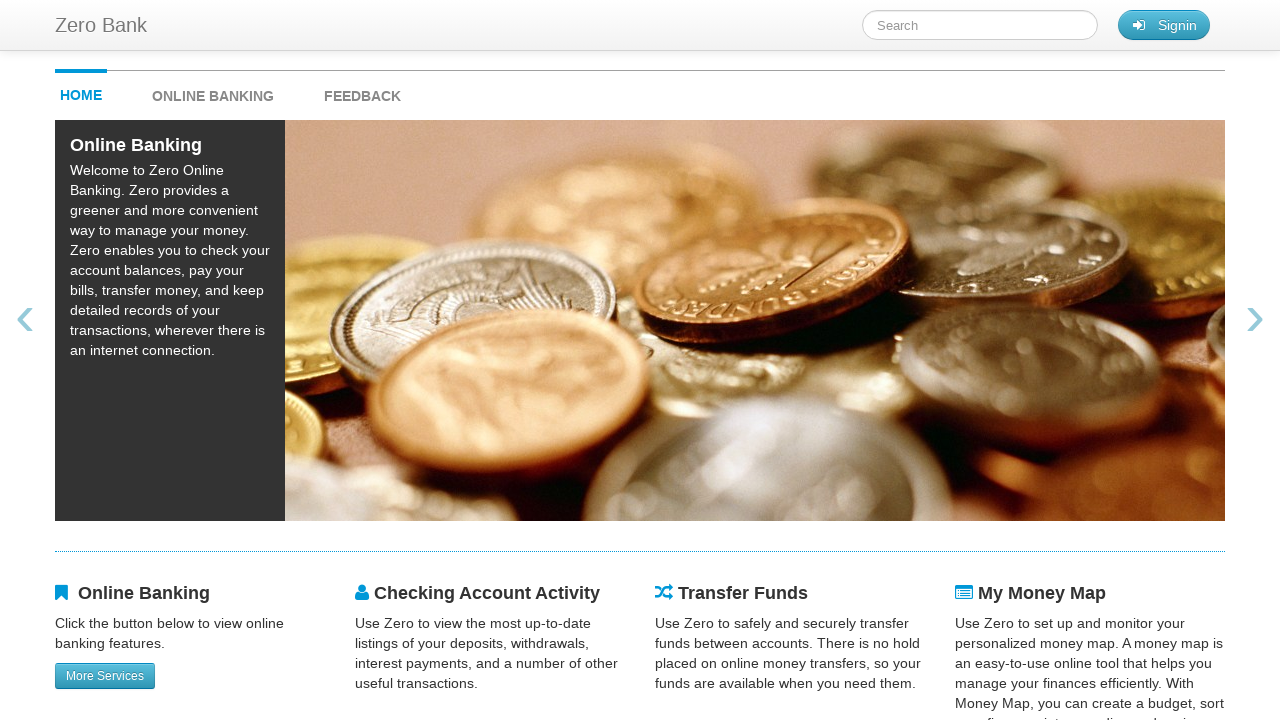

Clicked feedback link to navigate to feedback form at (362, 91) on #feedback
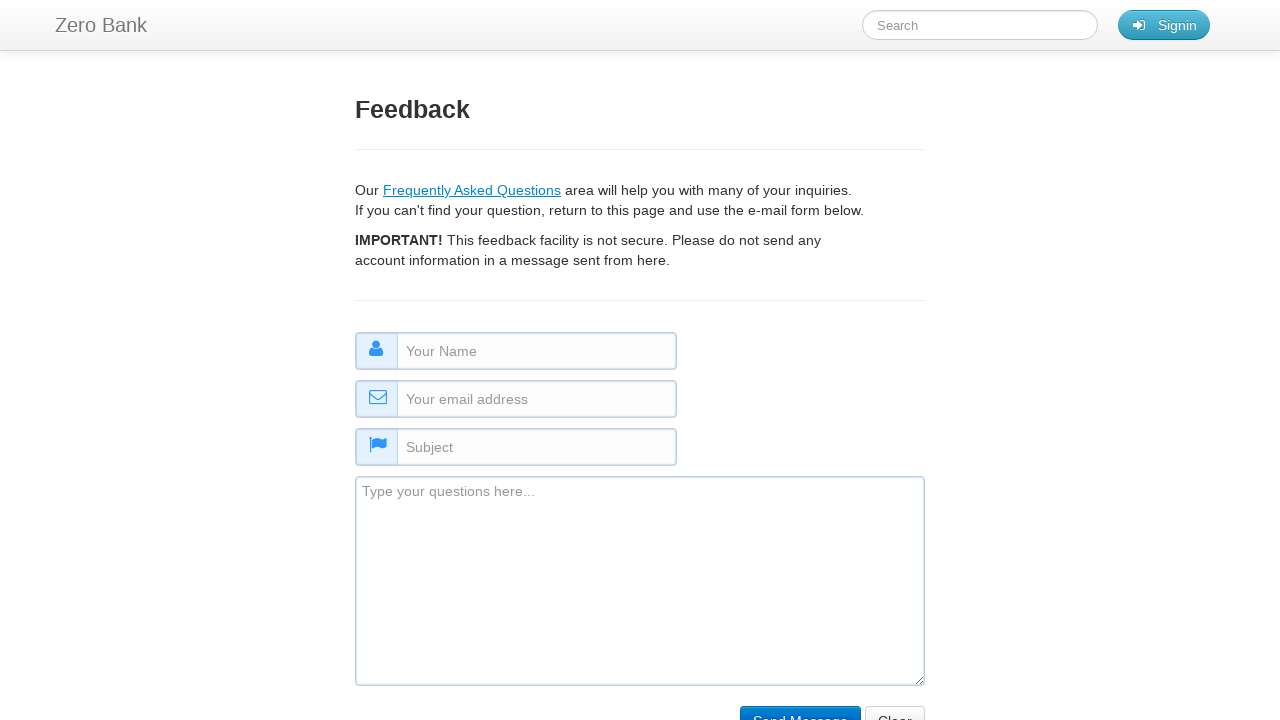

Filled name field with 'Jane Doe' on #name
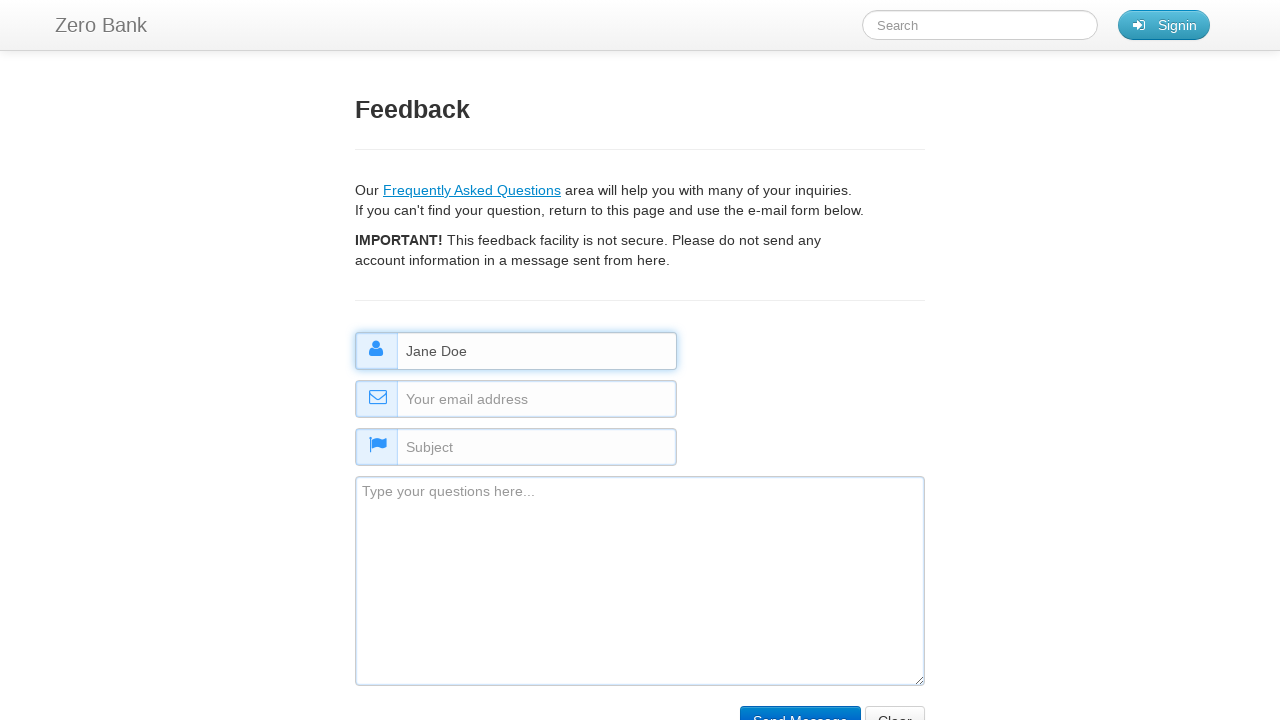

Filled email field with 'janedoe@testmail.com' on #email
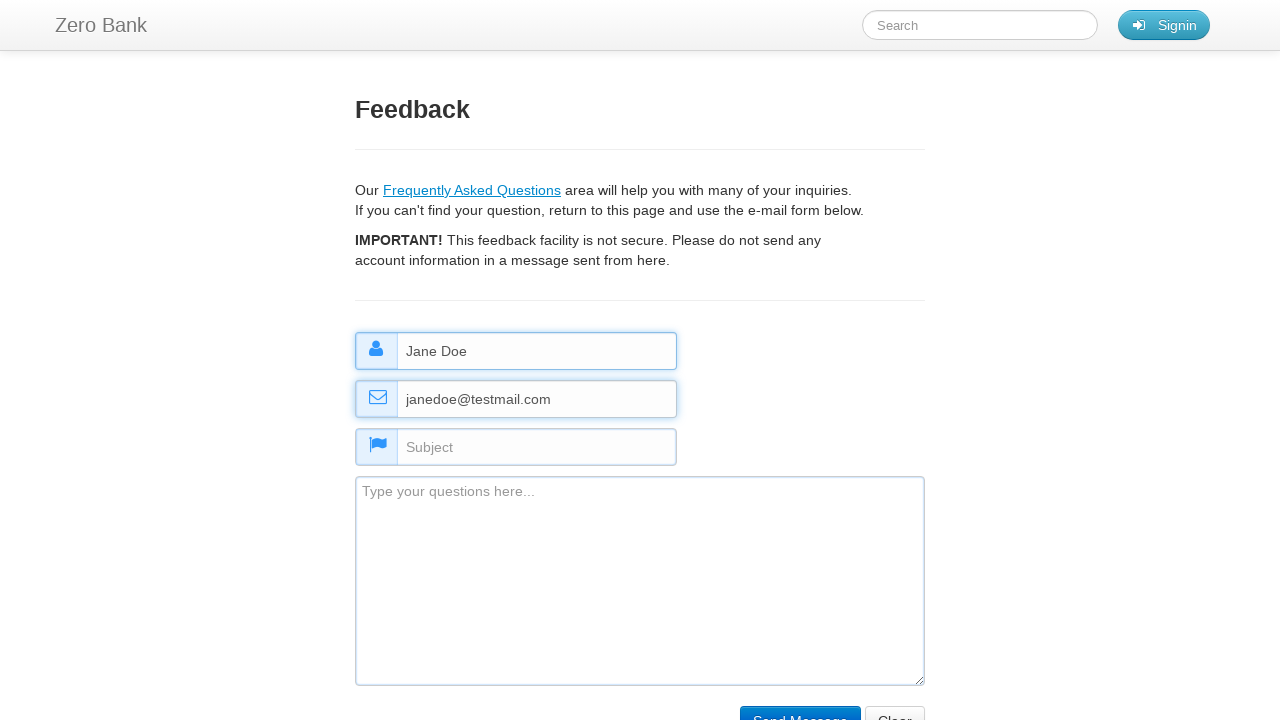

Filled subject field with 'Inquiry About Services' on #subject
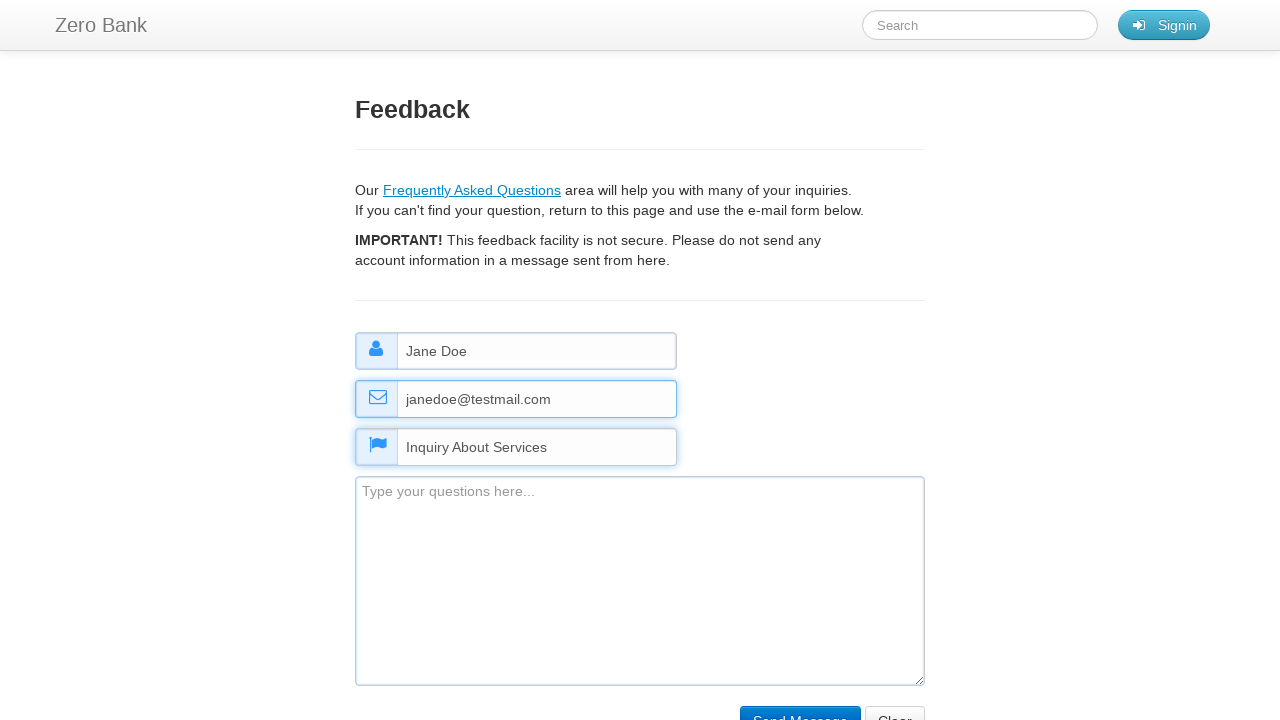

Filled comment field with feedback message on #comment
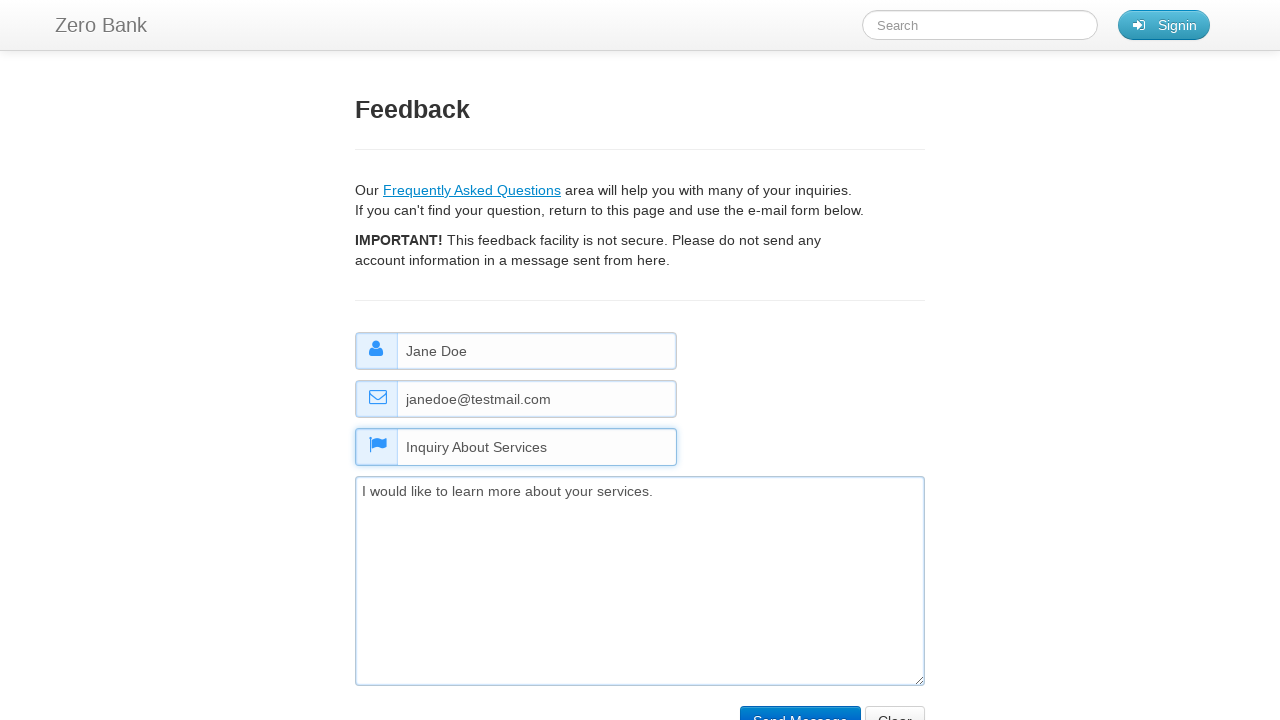

Clicked submit button to submit feedback form at (800, 705) on input[name="submit"]
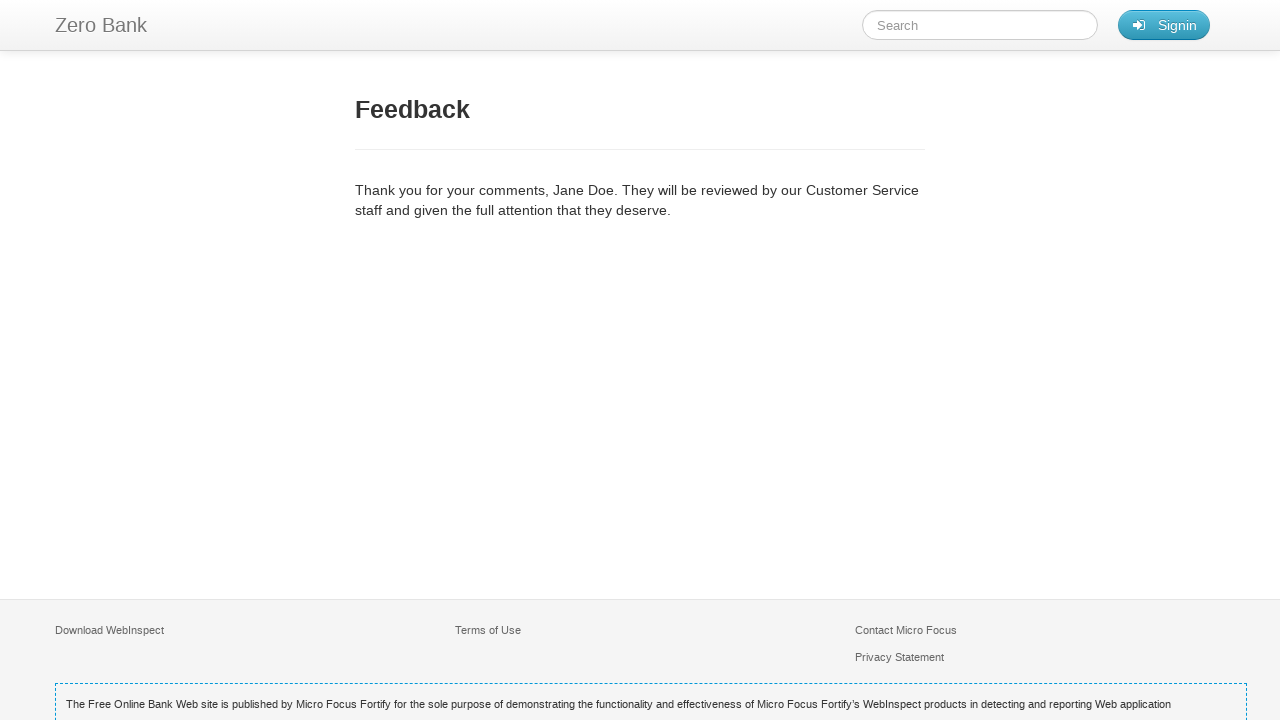

Feedback form submitted successfully and confirmation page loaded
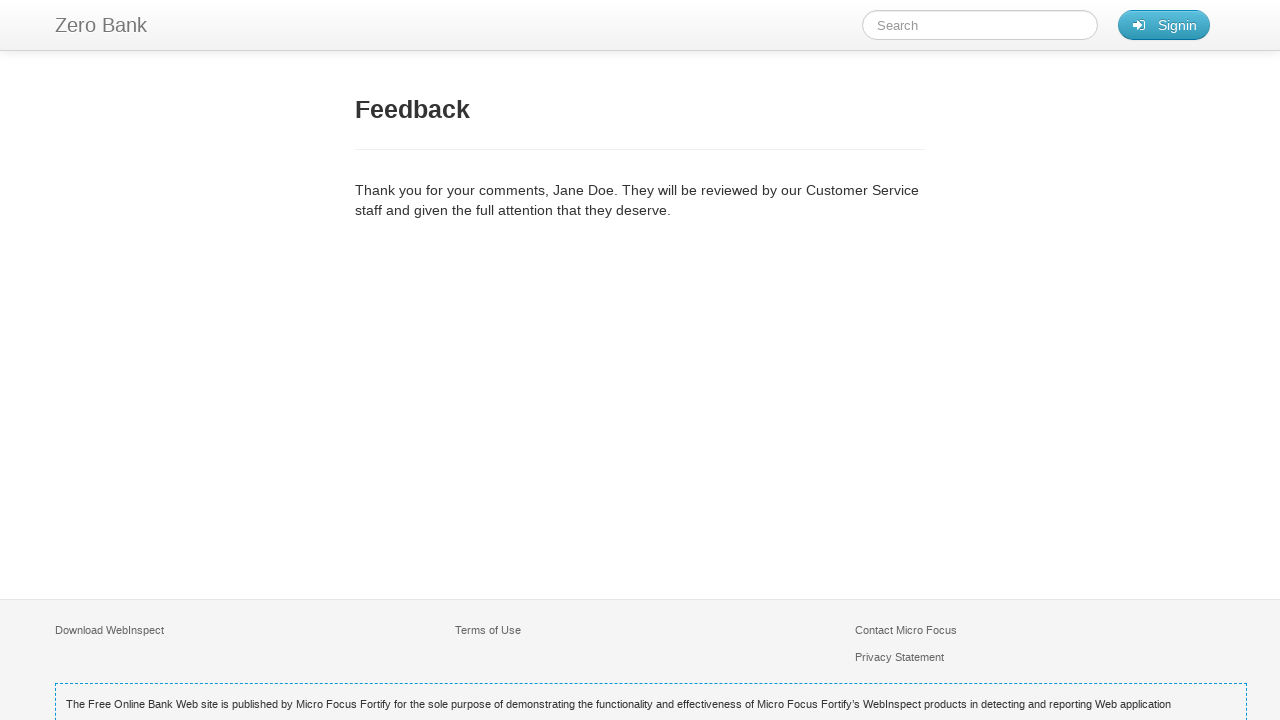

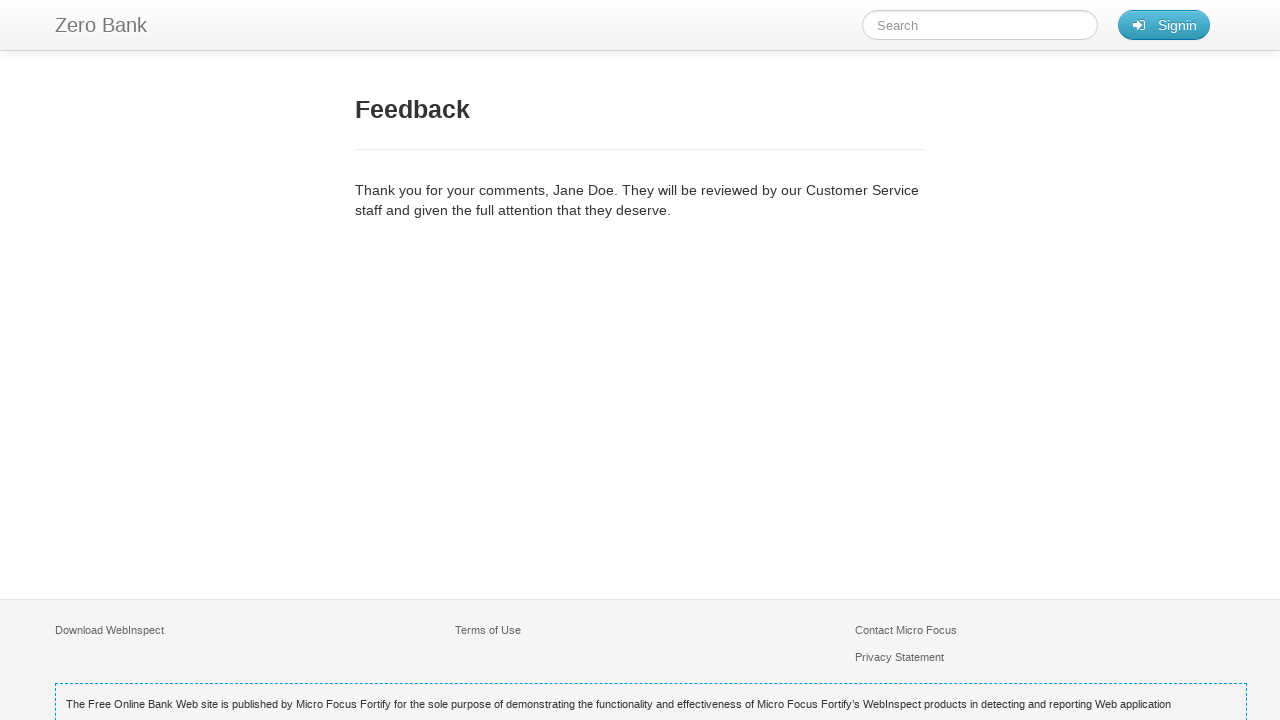